Tests adding todo items to a TodoMVC application by filling the input field and pressing Enter, then verifying the items appear in the list.

Starting URL: https://demo.playwright.dev/todomvc

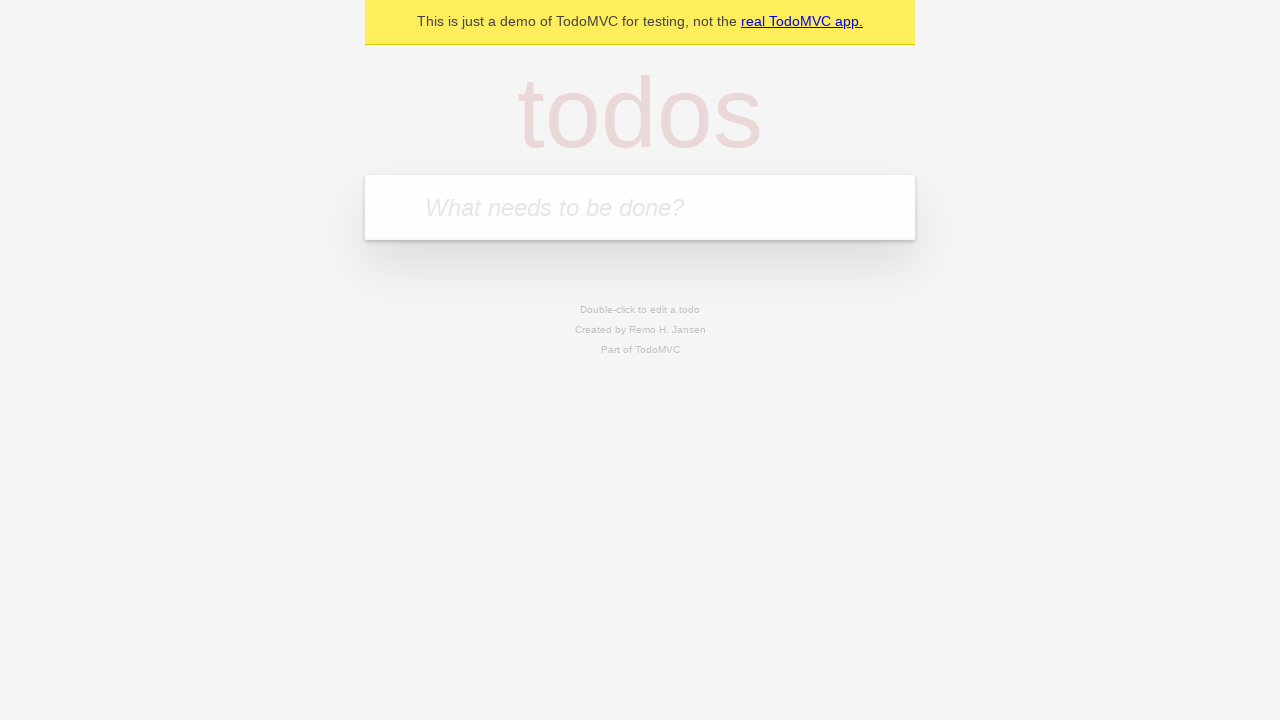

Filled todo input field with 'buy some cheese' on internal:attr=[placeholder="What needs to be done?"i]
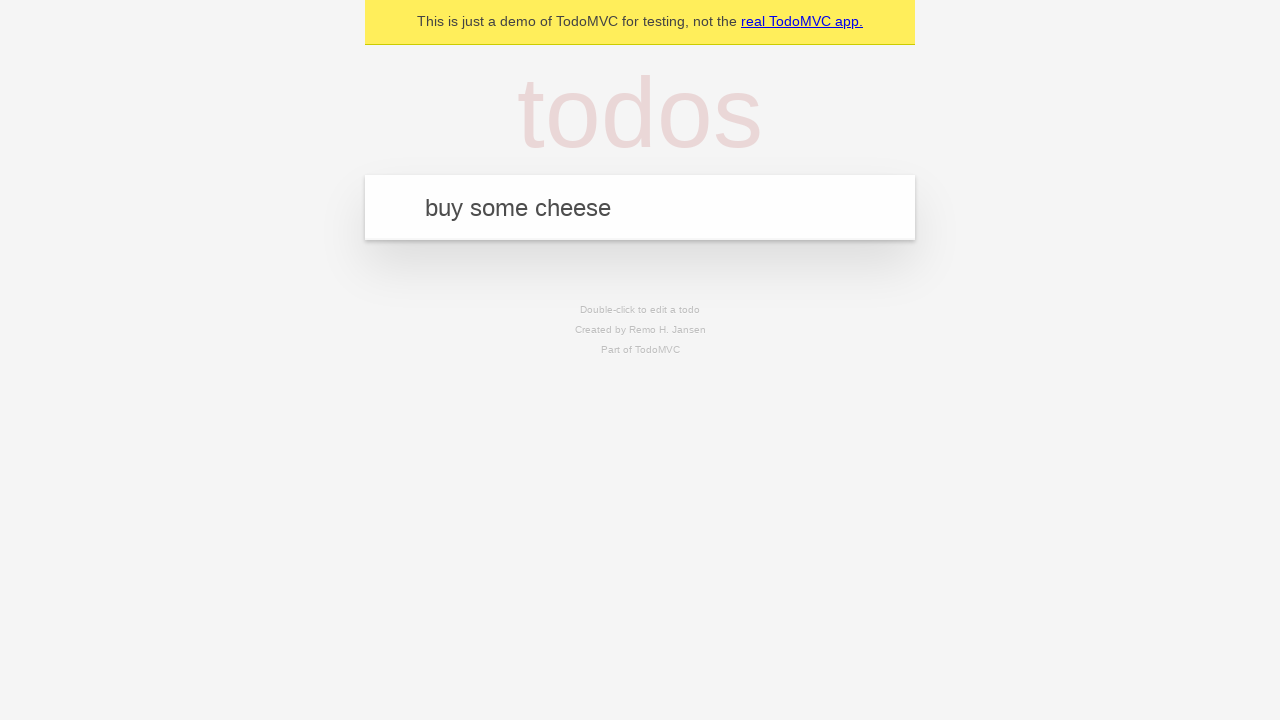

Pressed Enter to create first todo item on internal:attr=[placeholder="What needs to be done?"i]
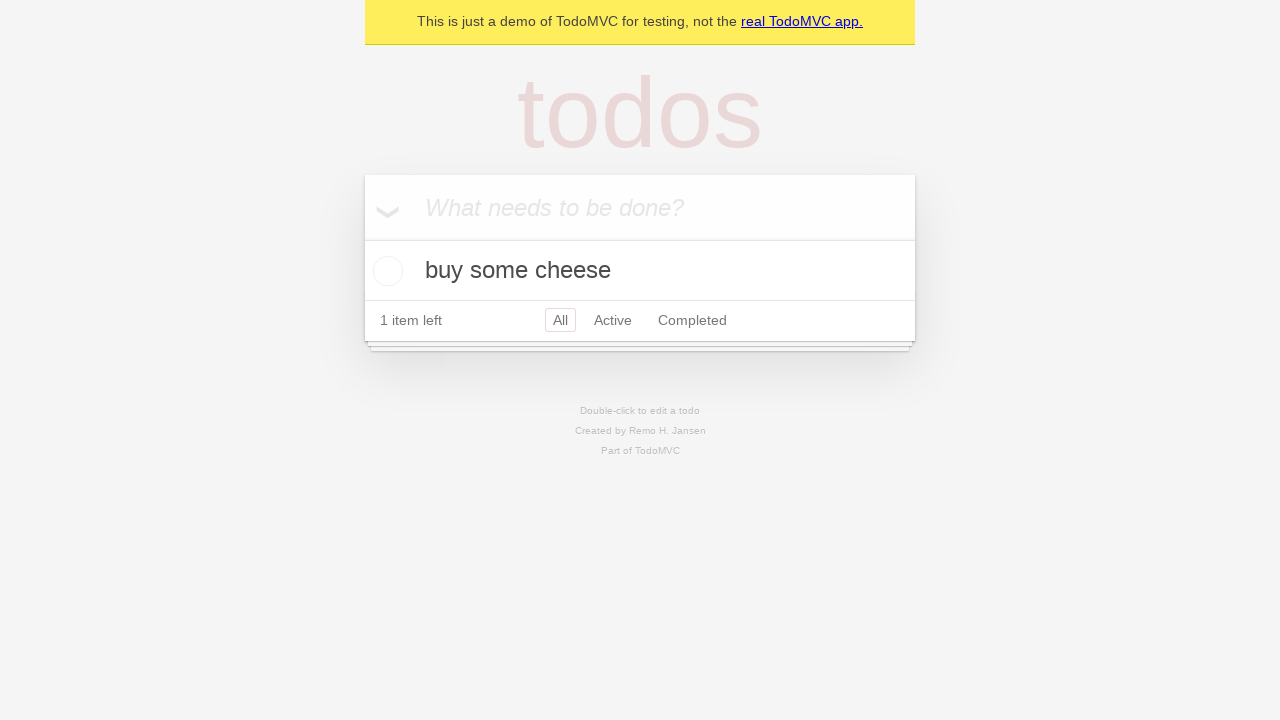

First todo item appeared in the list
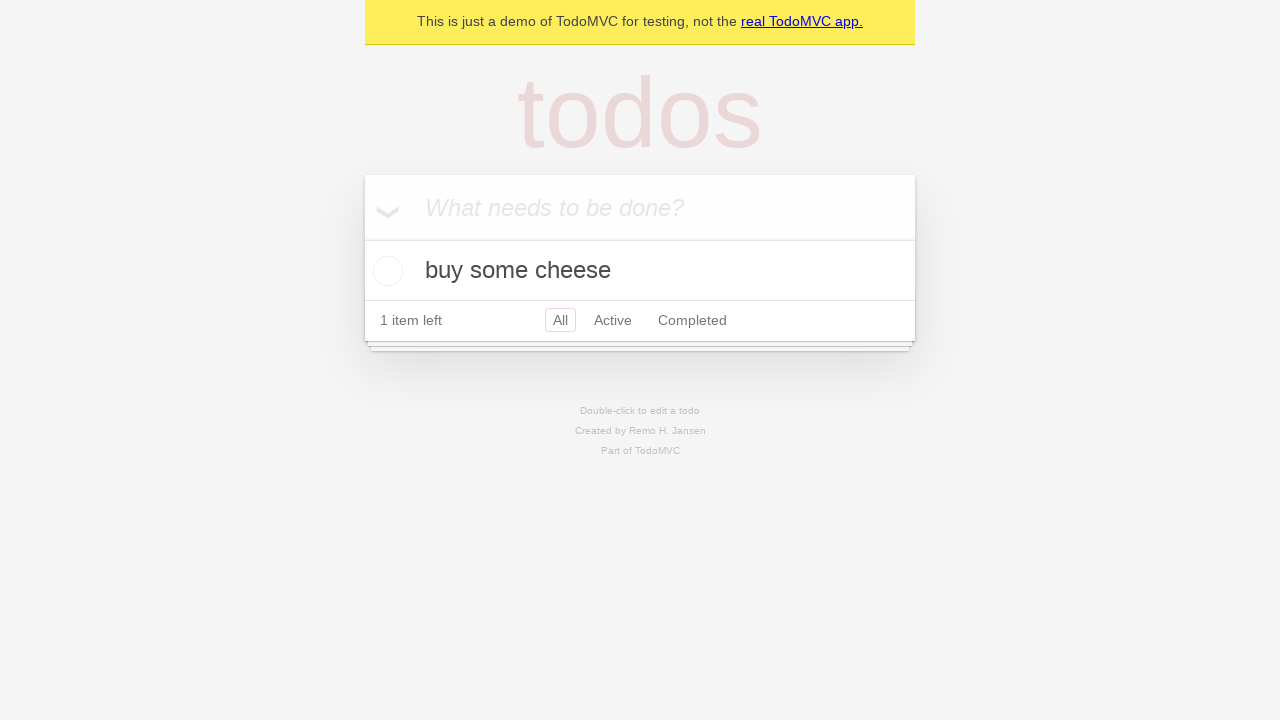

Filled todo input field with 'feed the cat' on internal:attr=[placeholder="What needs to be done?"i]
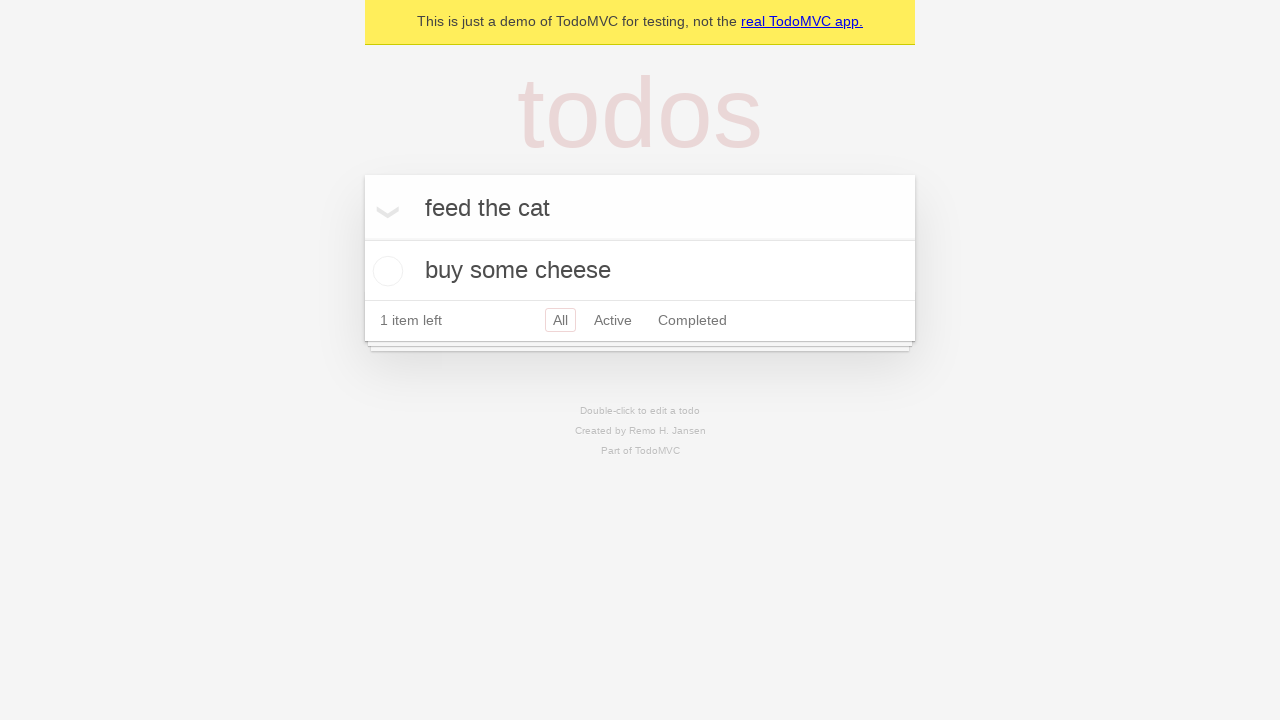

Pressed Enter to create second todo item on internal:attr=[placeholder="What needs to be done?"i]
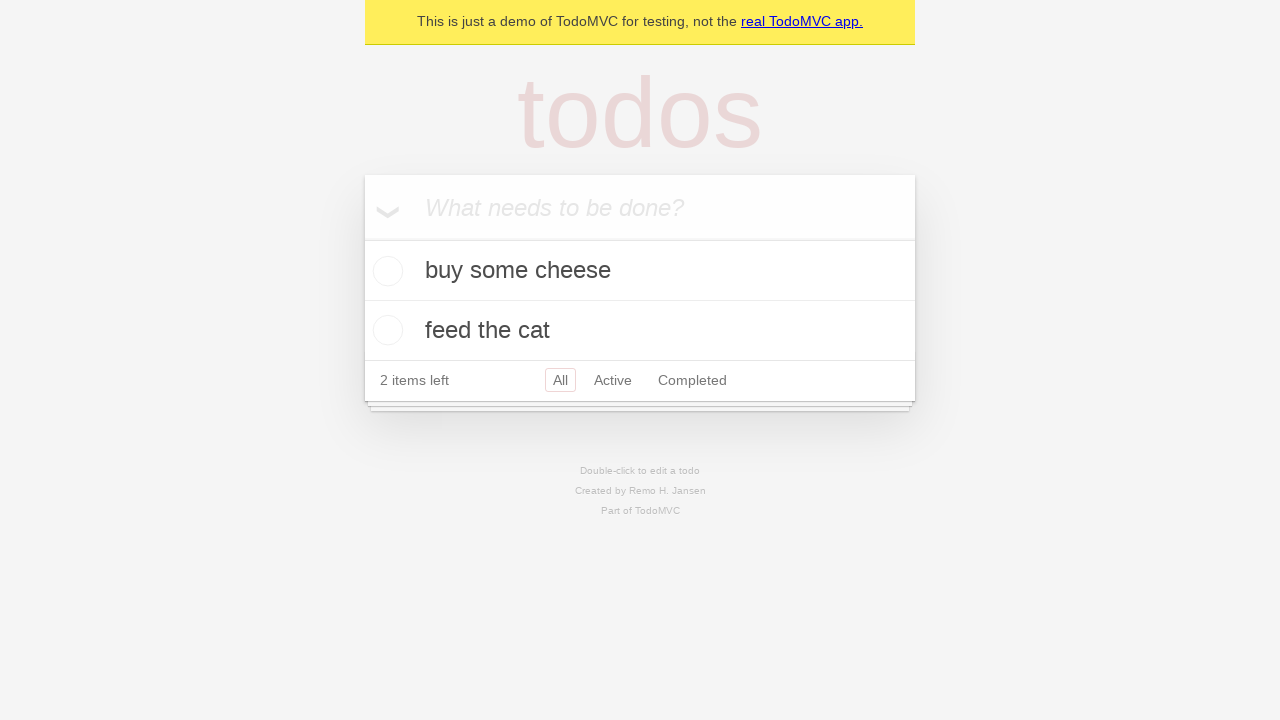

Second todo item is now visible in the list
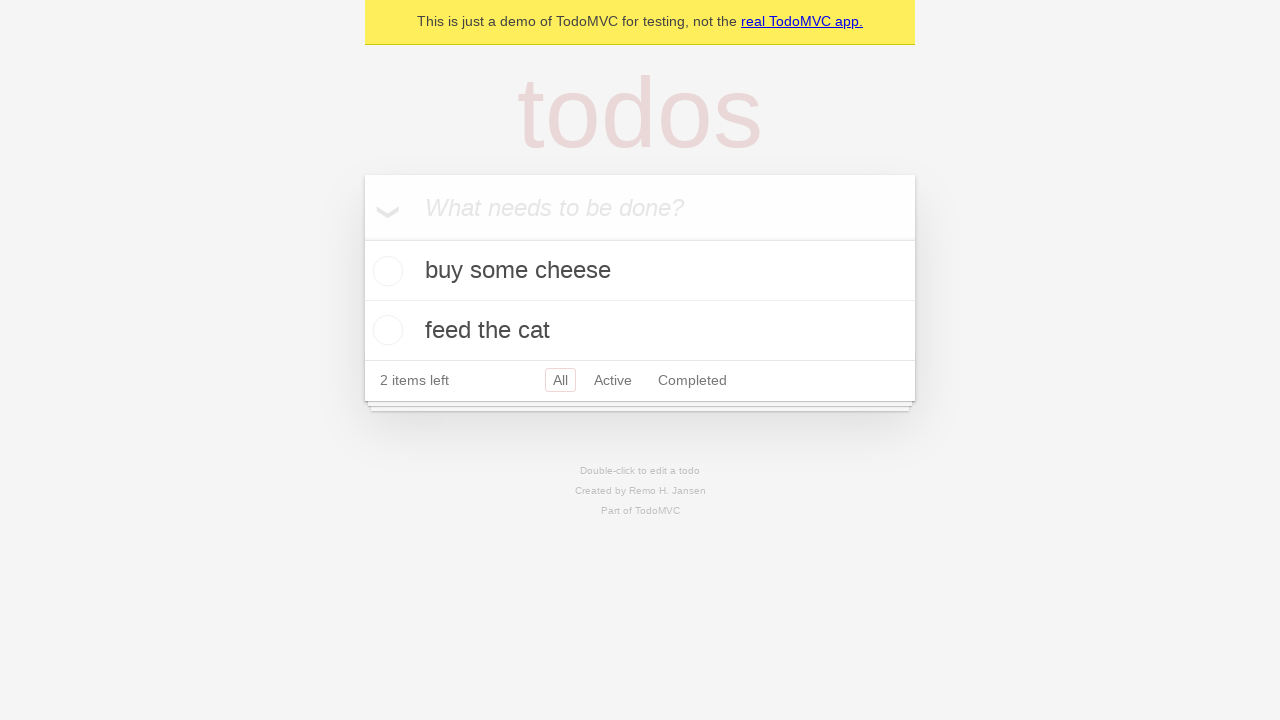

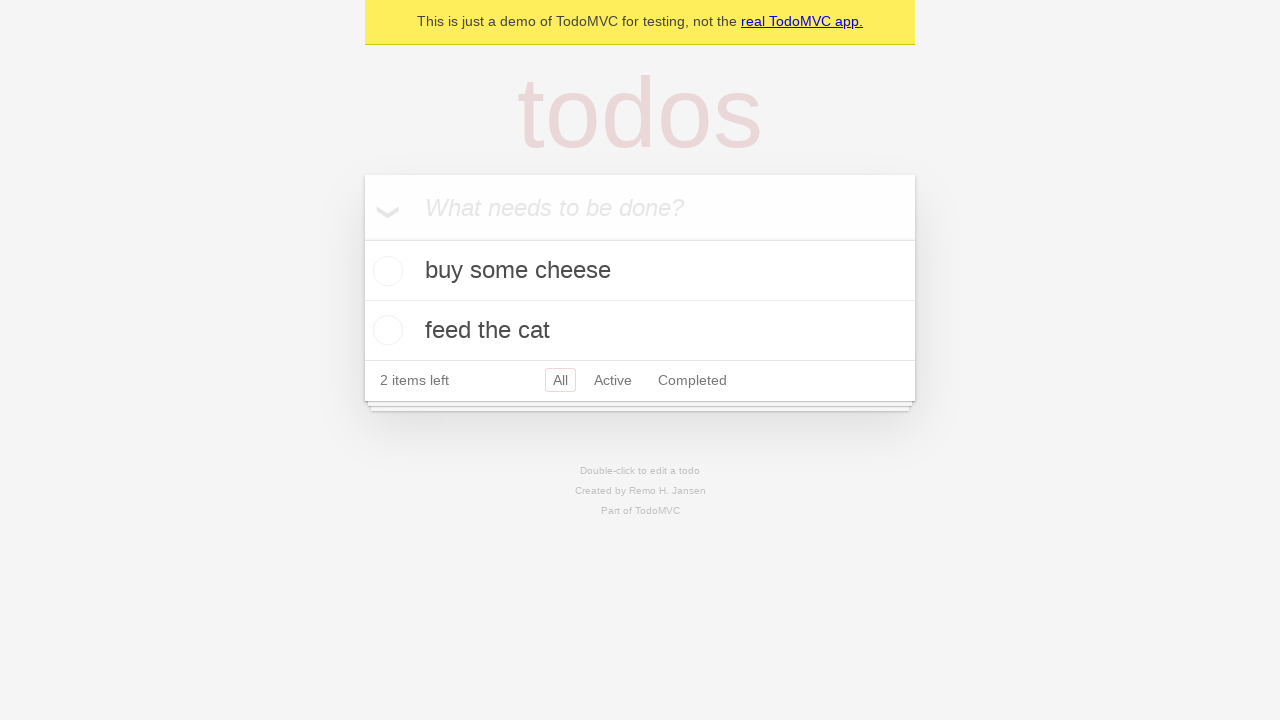